Tests input functionality by navigating to the Inputs page, filling a number input, and retrieving its value.

Starting URL: https://practice.cydeo.com/

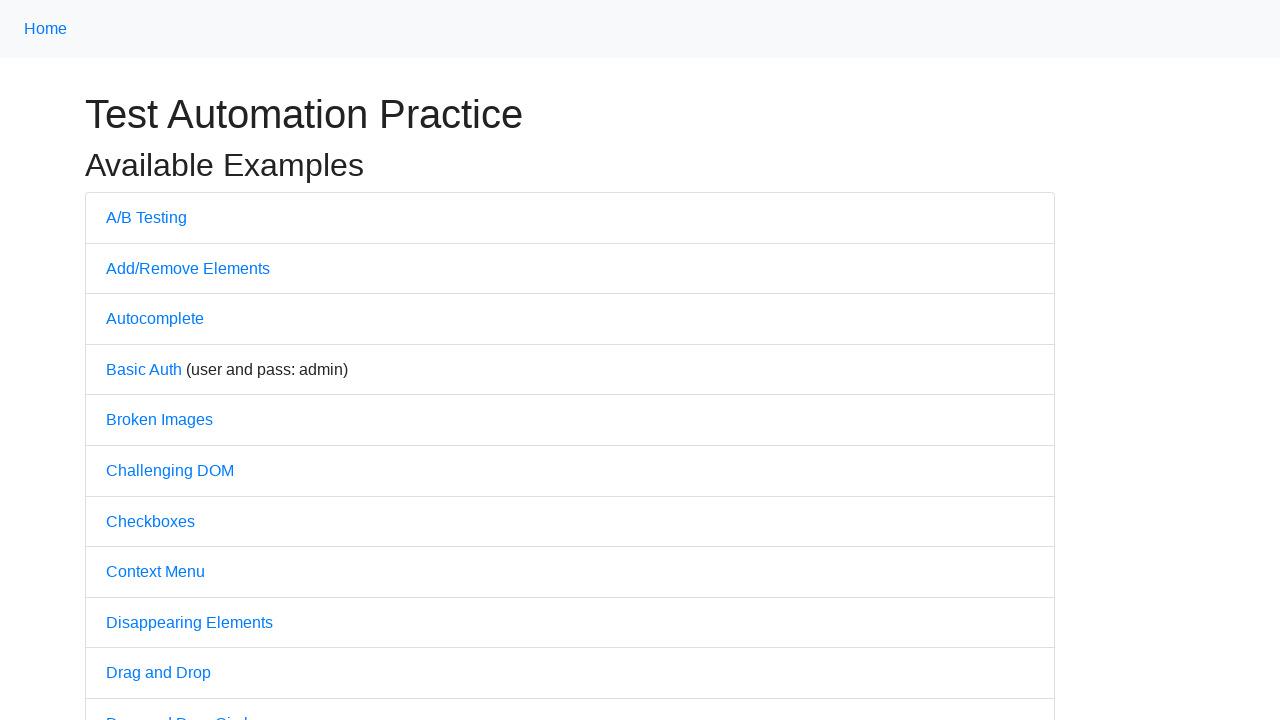

Clicked on the Inputs link to navigate to Inputs page at (128, 361) on internal:text="Inputs"i
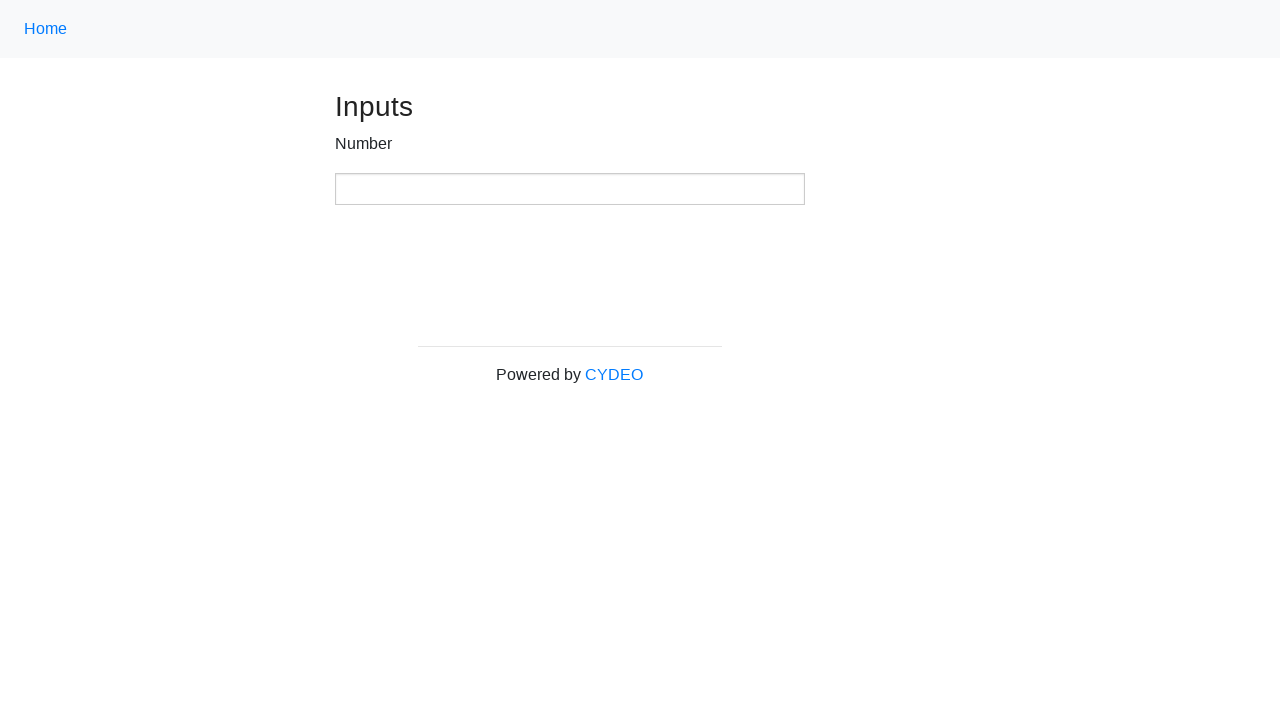

Filled the number input field with value '123' on xpath=//input[@type='number']
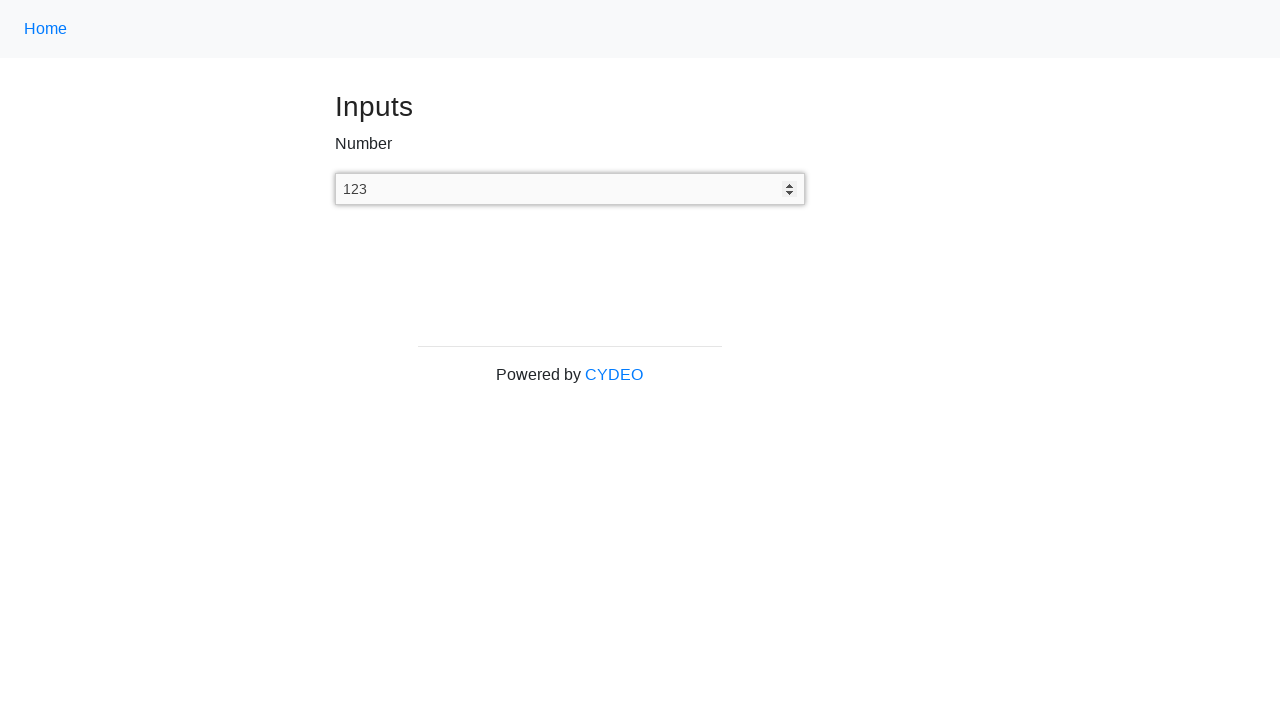

Retrieved input value from number field: 123
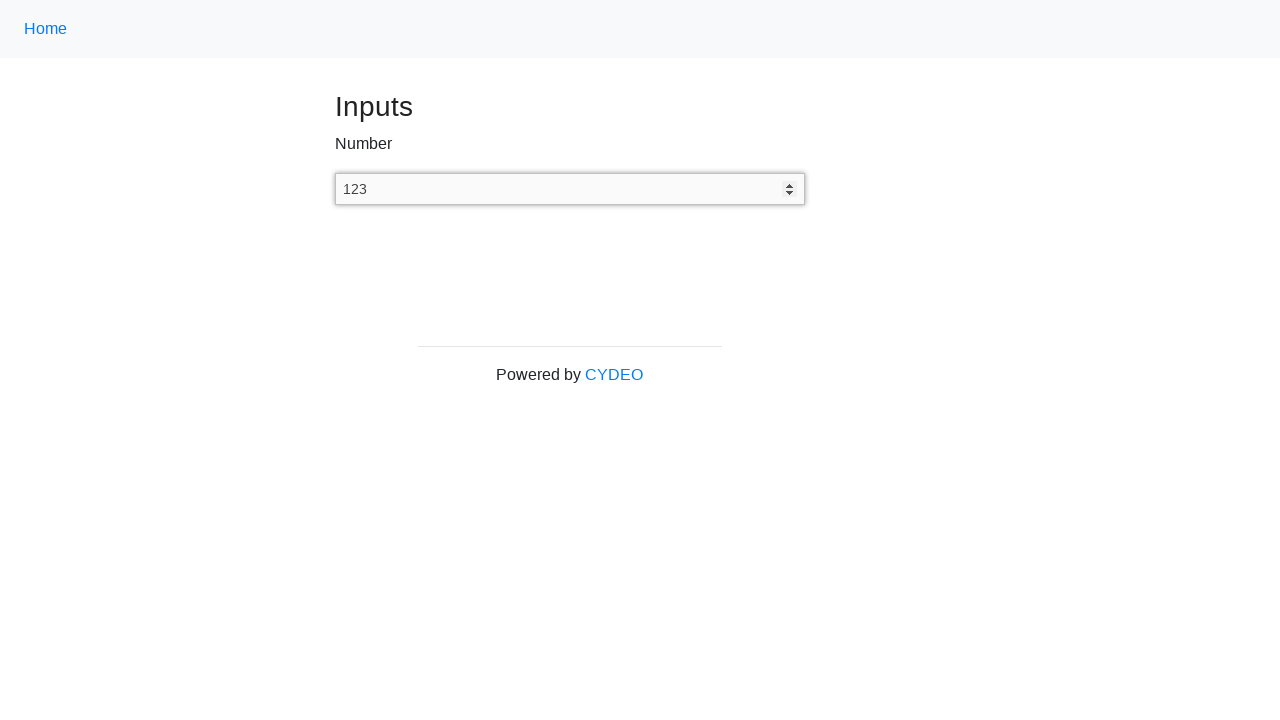

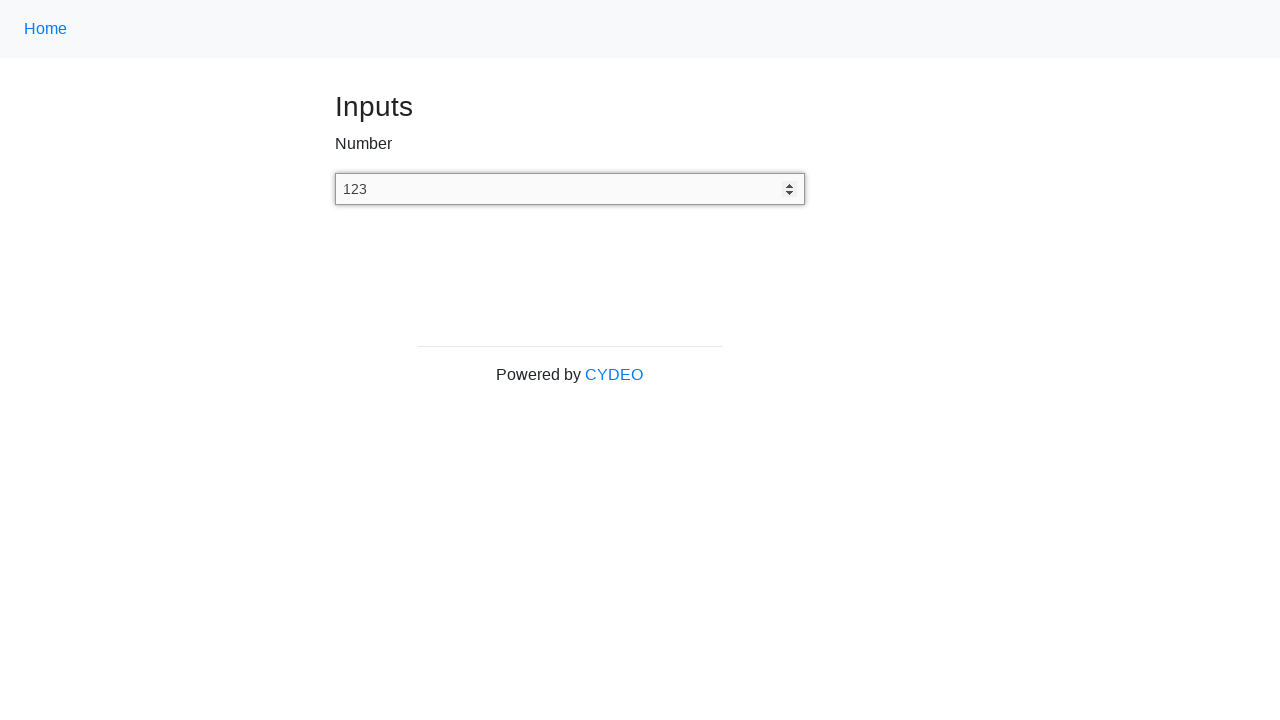